Tests drag and drop using click-and-hold approach by holding the source element, moving to target, and releasing on jqueryui.com

Starting URL: https://jqueryui.com/droppable/

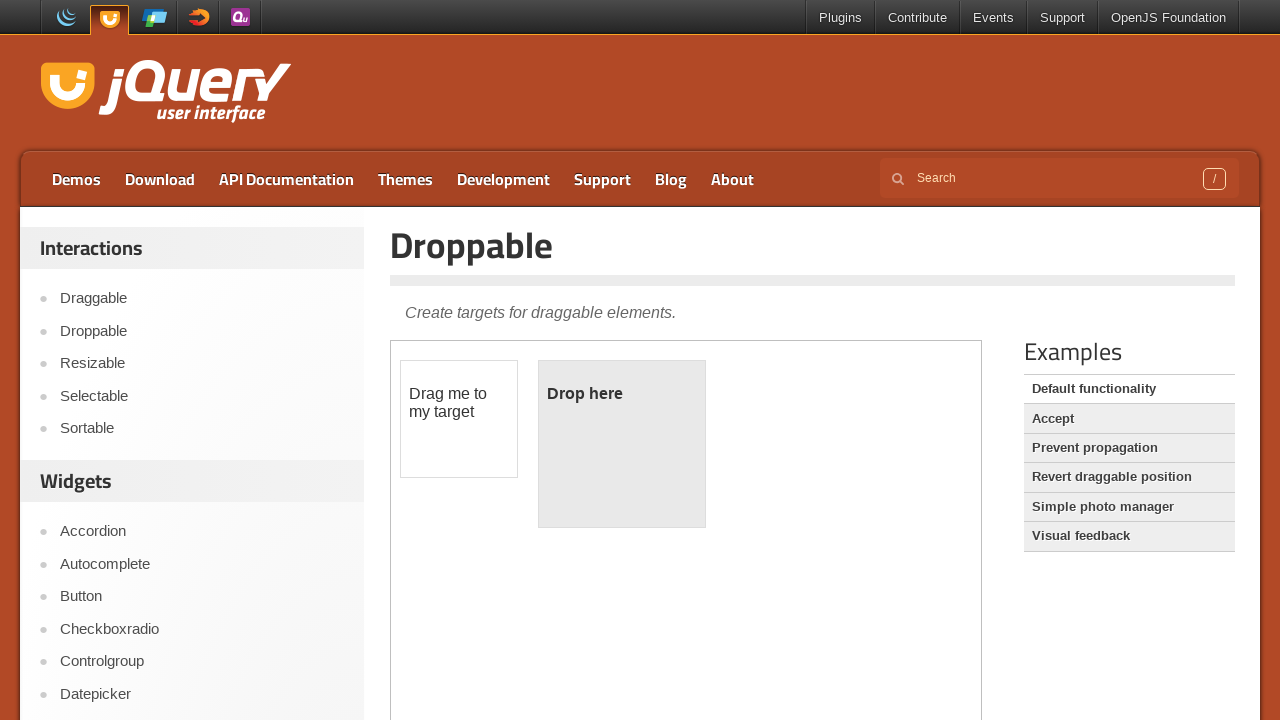

Located iframe with demo-frame class containing draggable elements
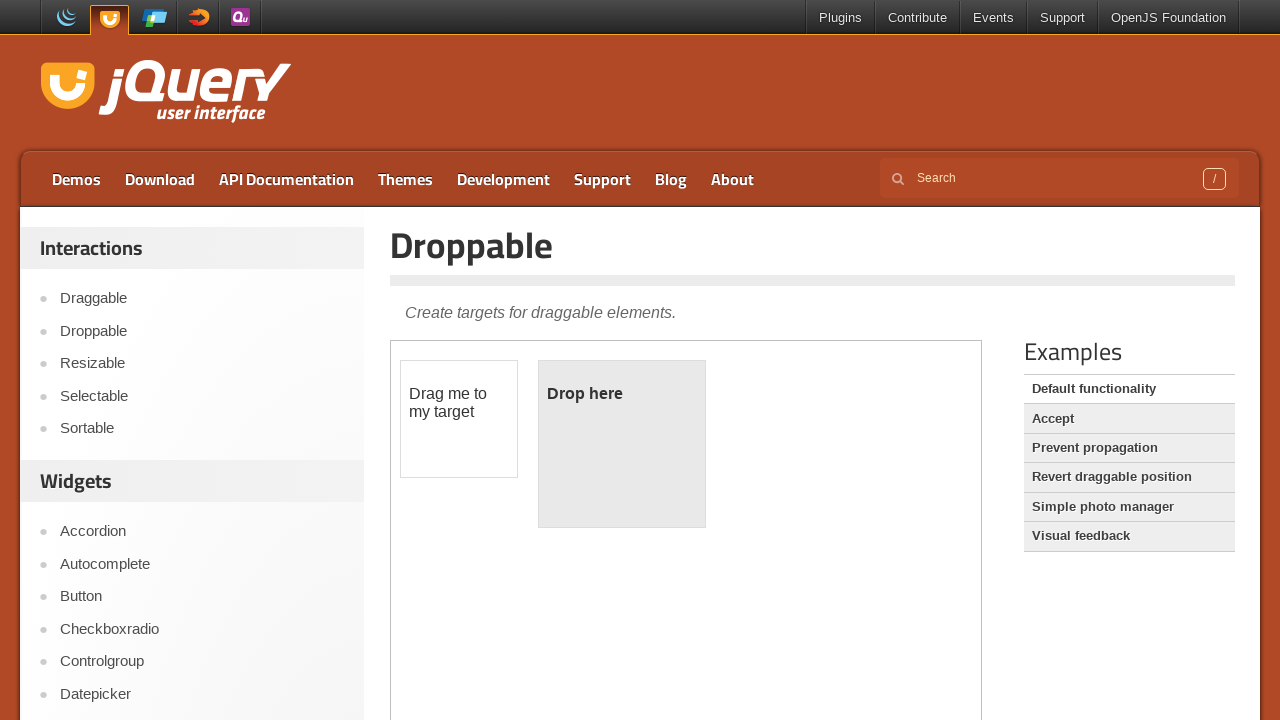

Located source draggable element with id 'draggable'
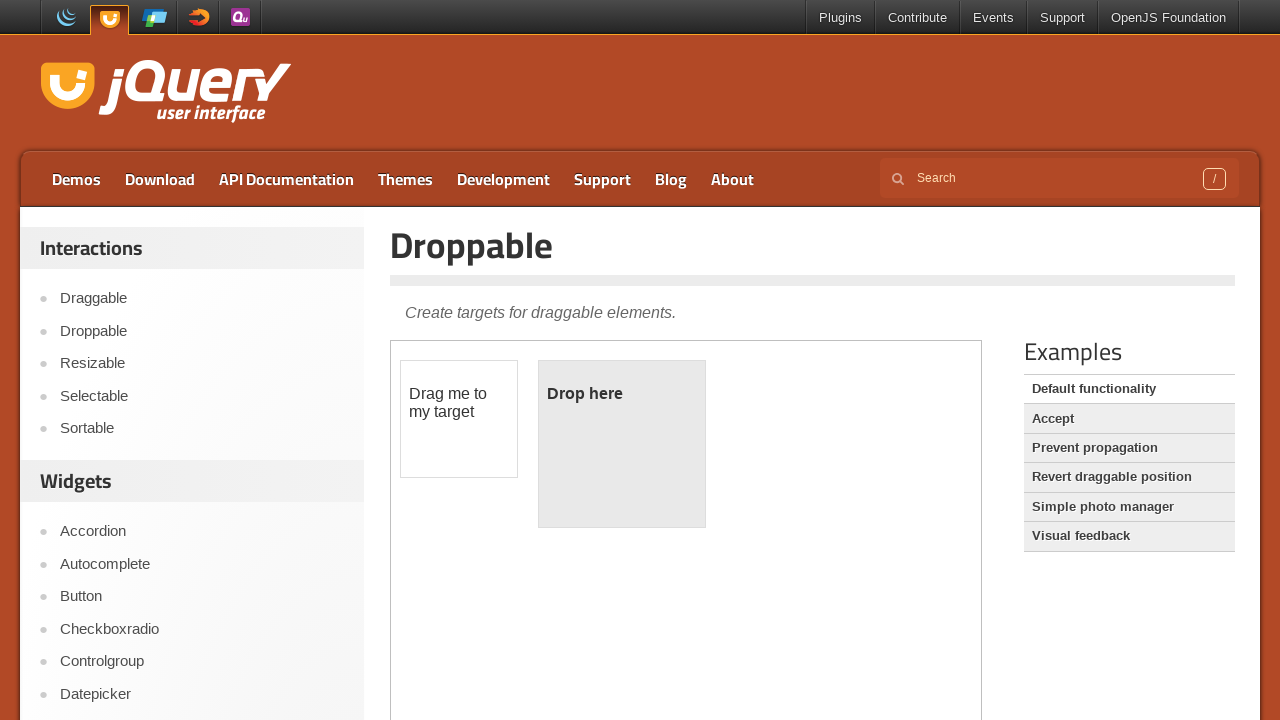

Located target droppable element with id 'droppable'
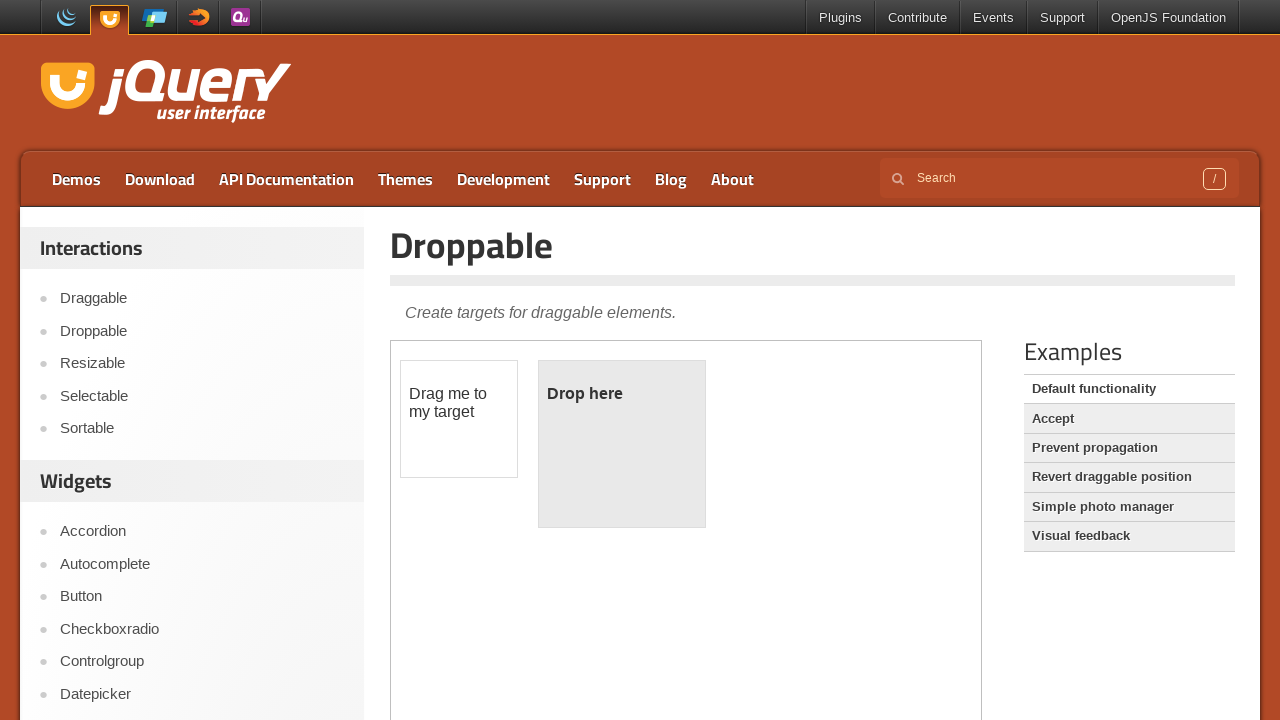

Dragged source element to target element using click-and-hold approach at (622, 444)
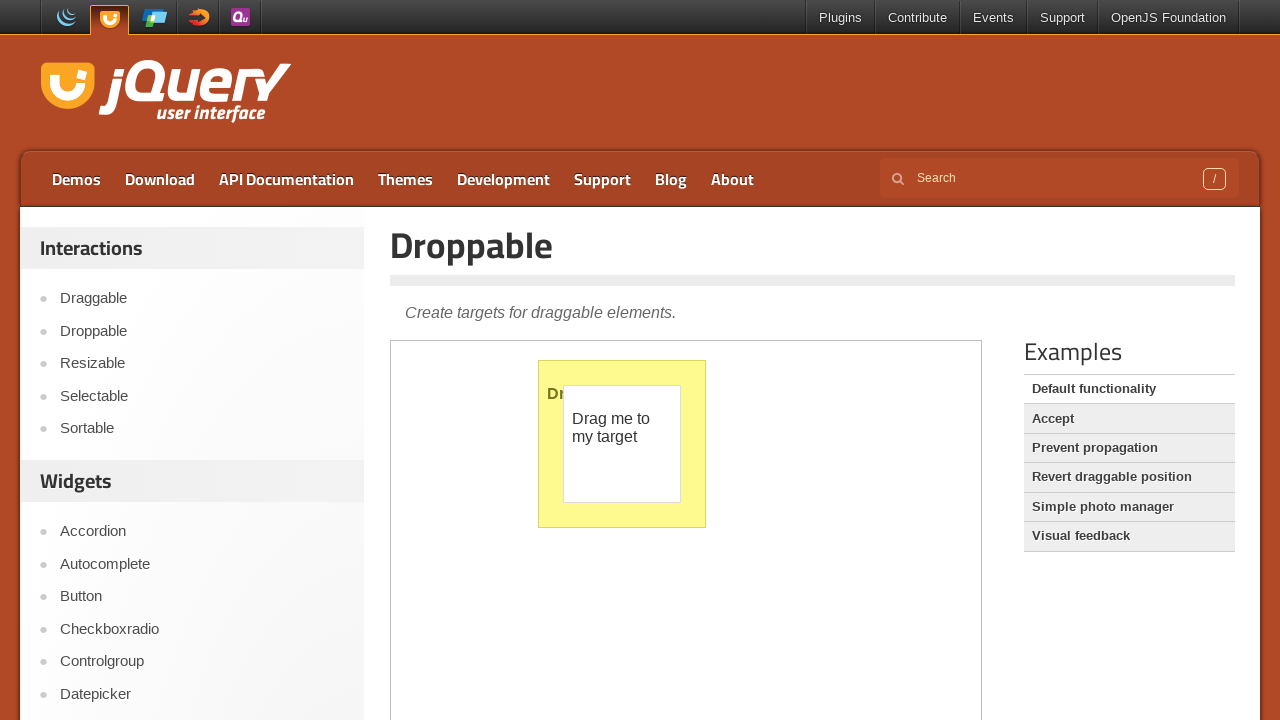

Waited 2 seconds to observe the drag-and-drop result
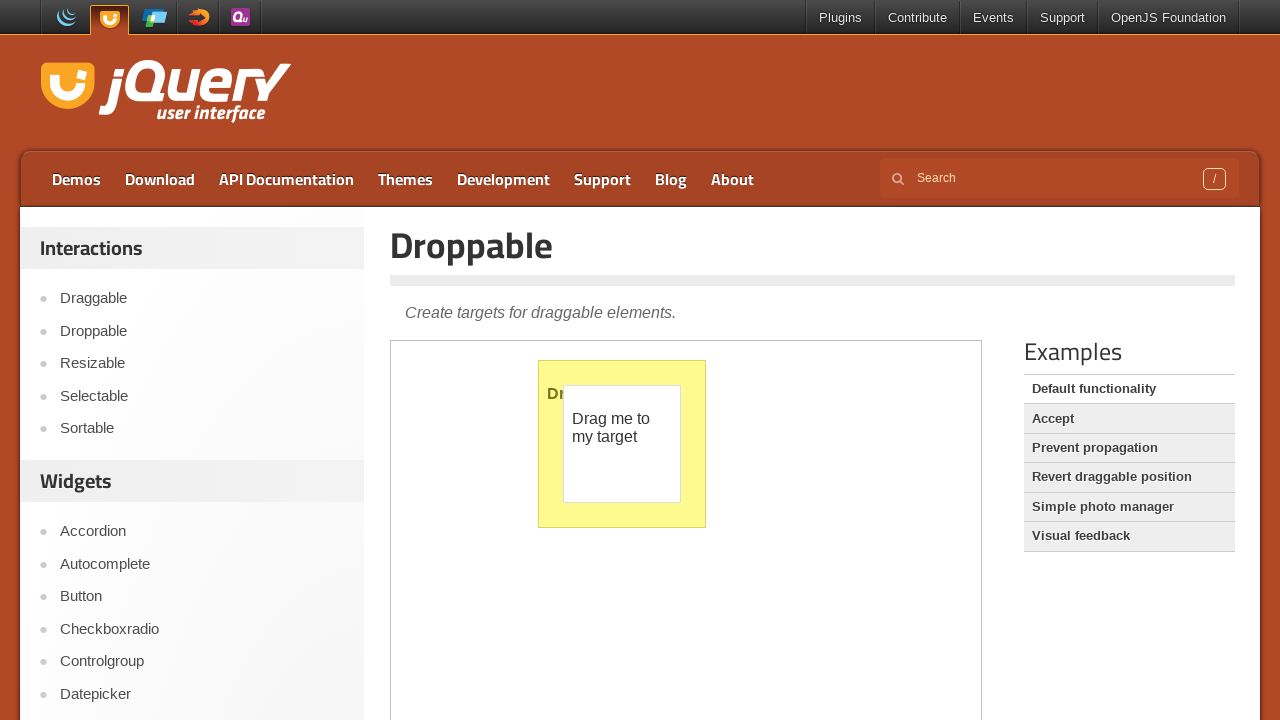

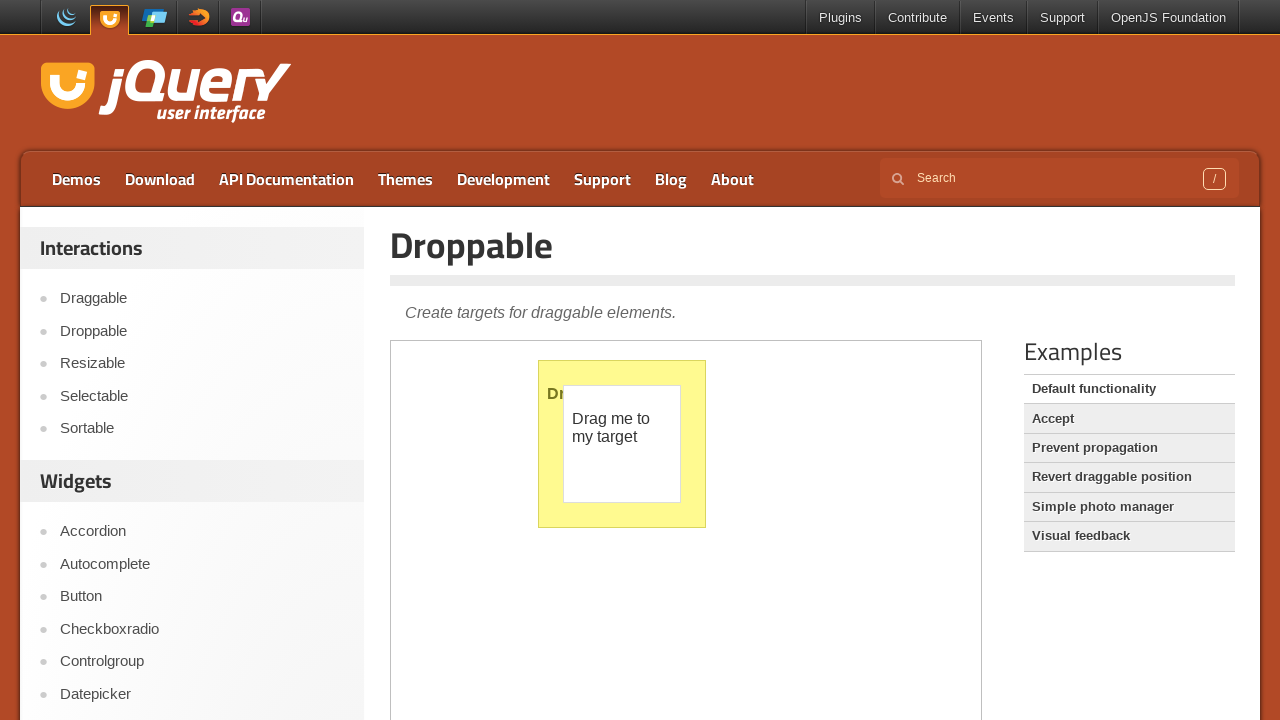